Tests registration form validation by submitting empty data and verifying error messages are displayed for all required fields.

Starting URL: https://alada.vn/tai-khoan/dang-ky.html

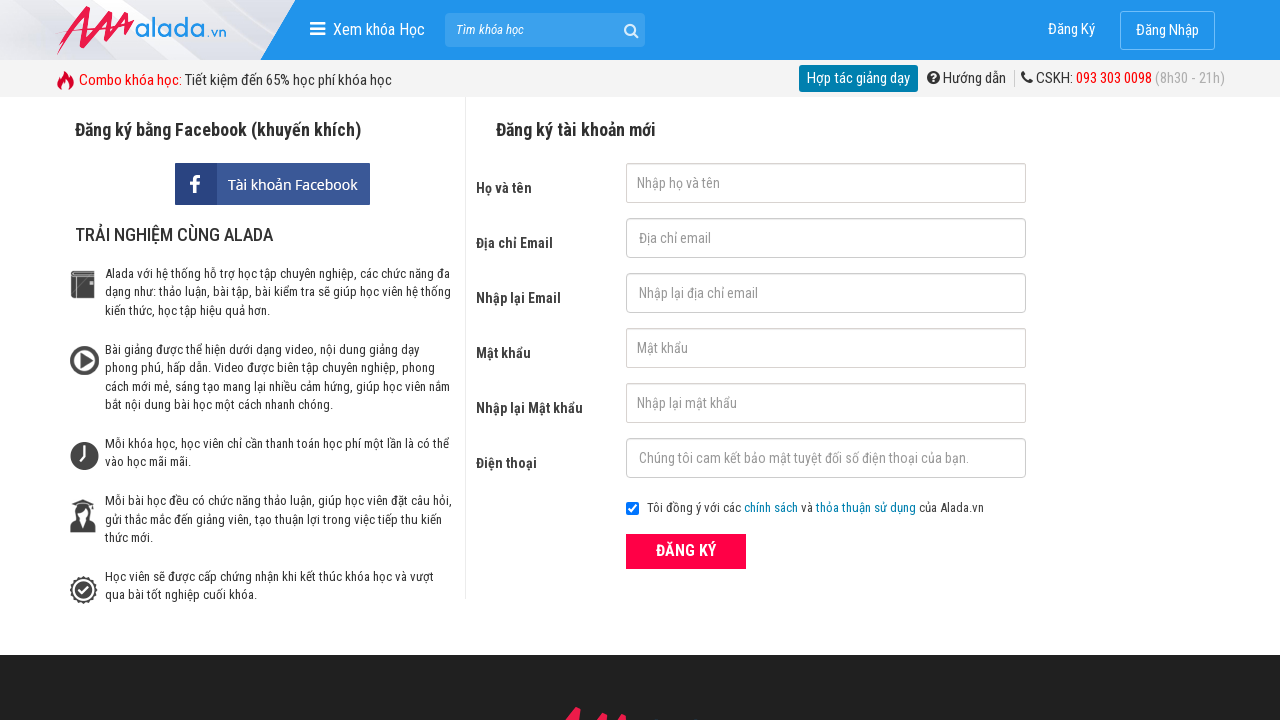

Cleared first name field on #txtFirstname
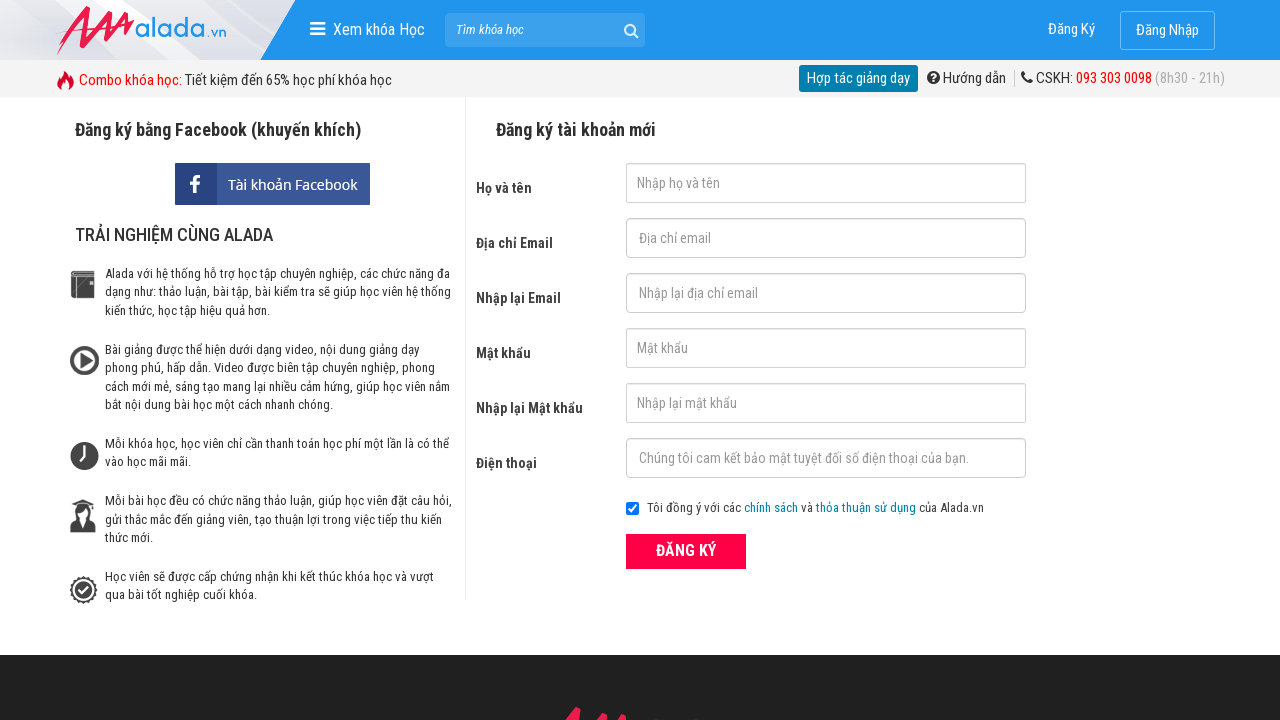

Cleared email field on #txtEmail
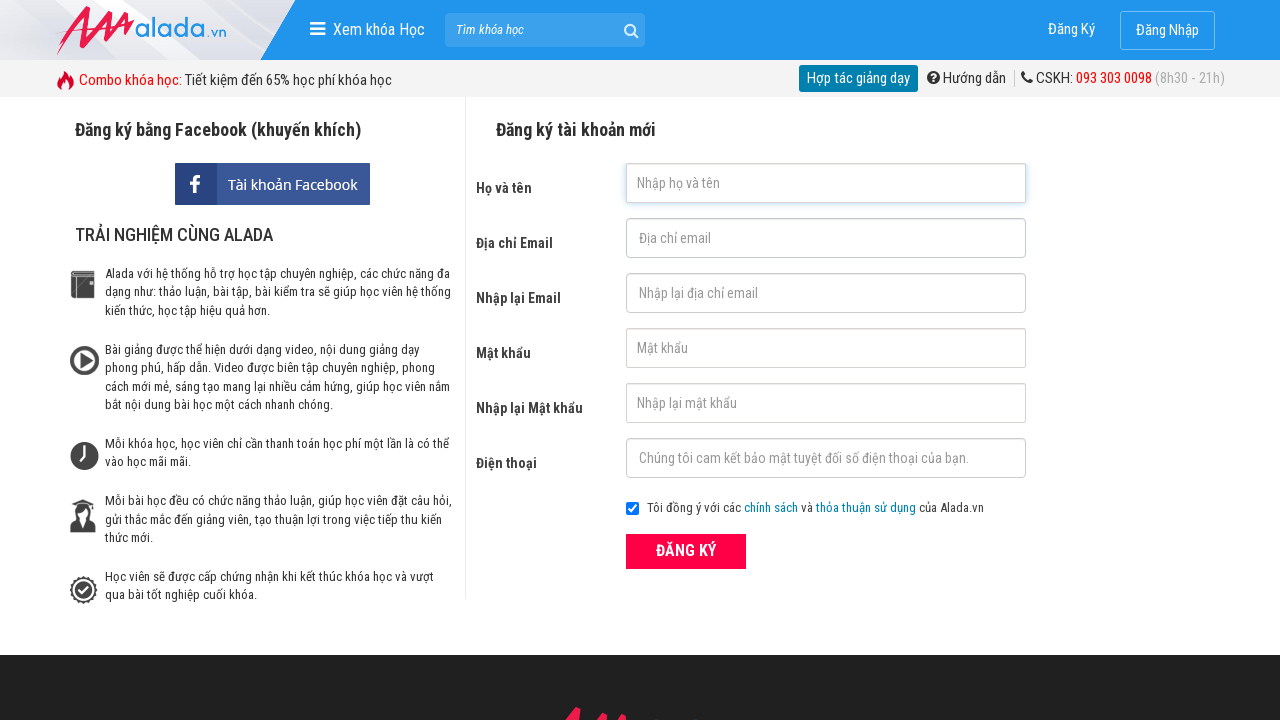

Cleared confirm email field on #txtCEmail
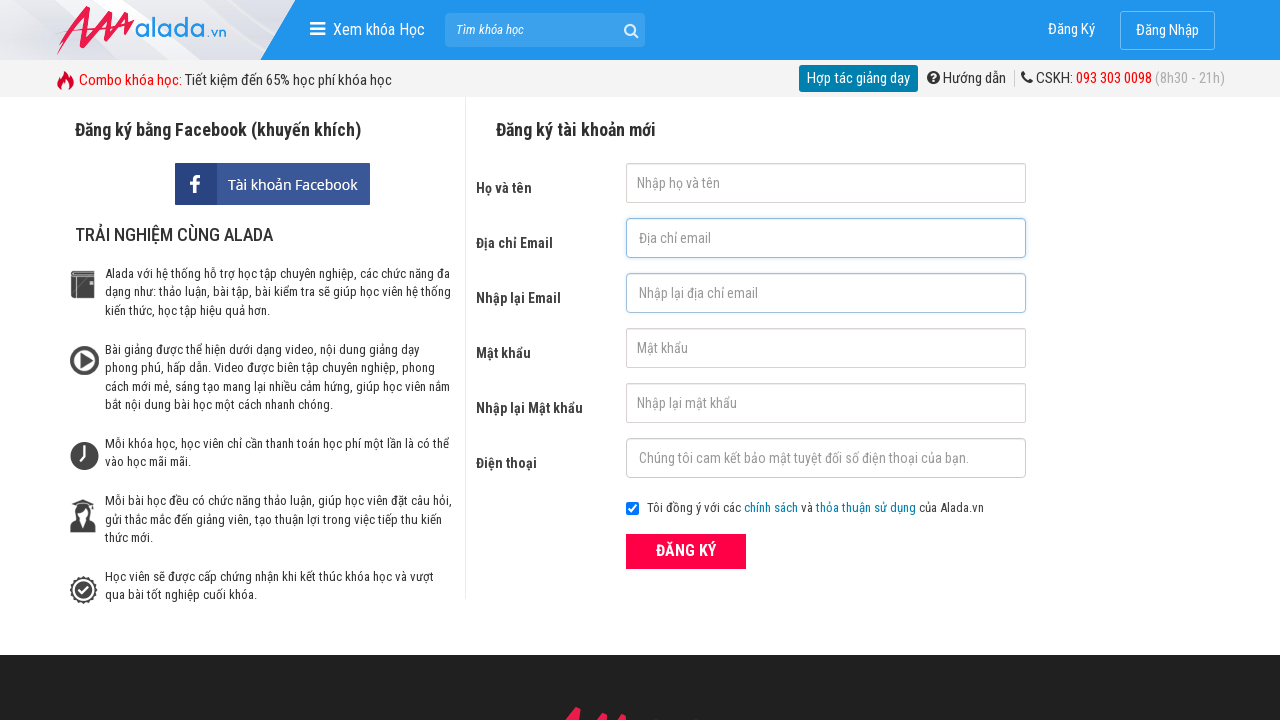

Cleared password field on #txtPassword
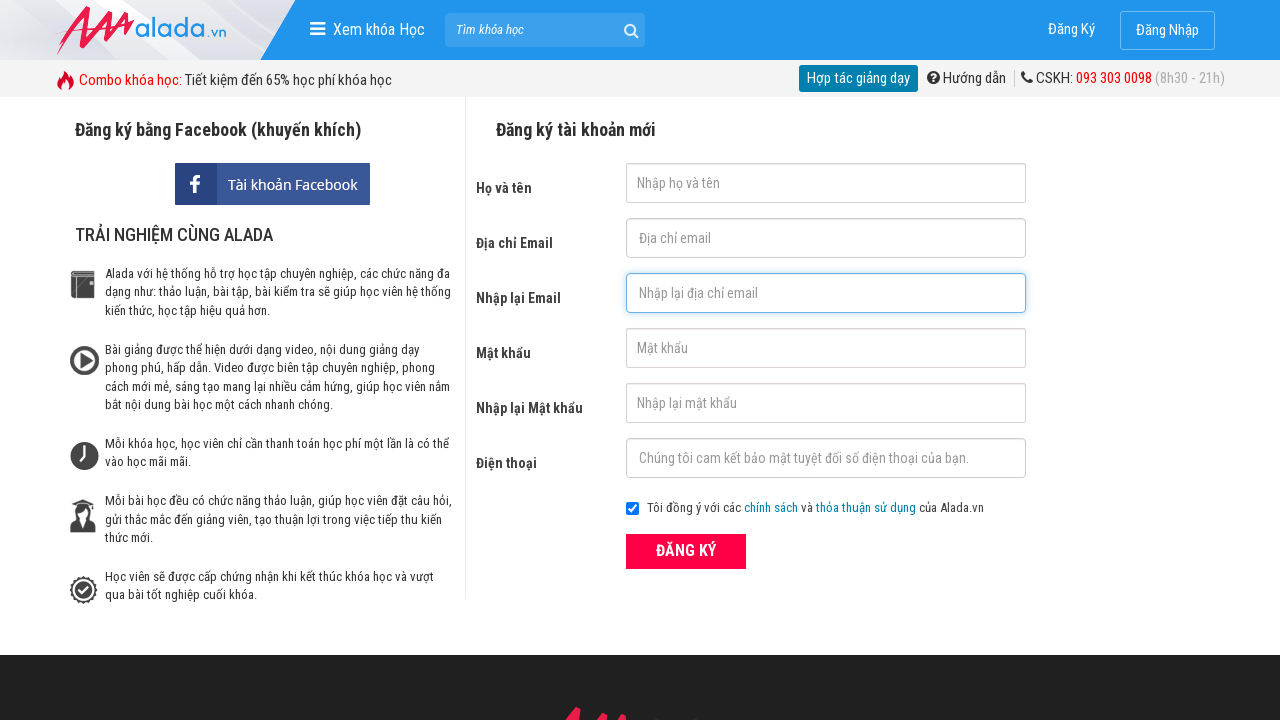

Cleared confirm password field on #txtCPassword
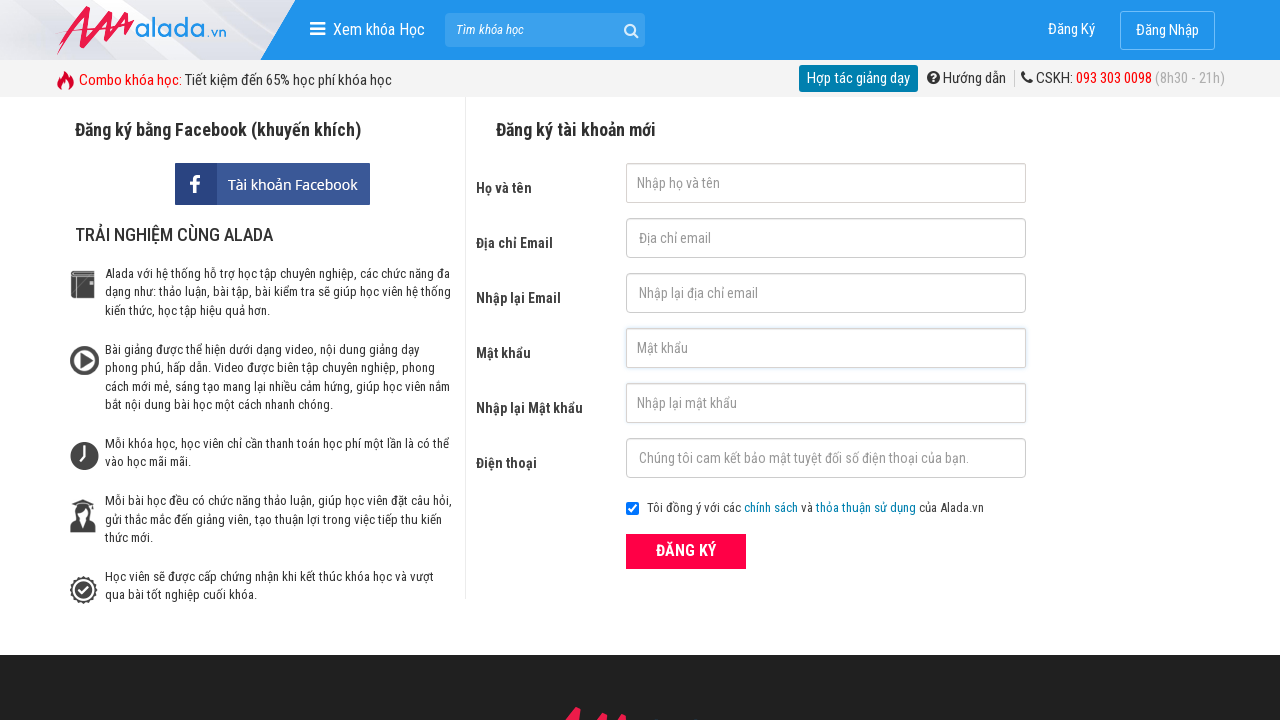

Cleared phone field on #txtPhone
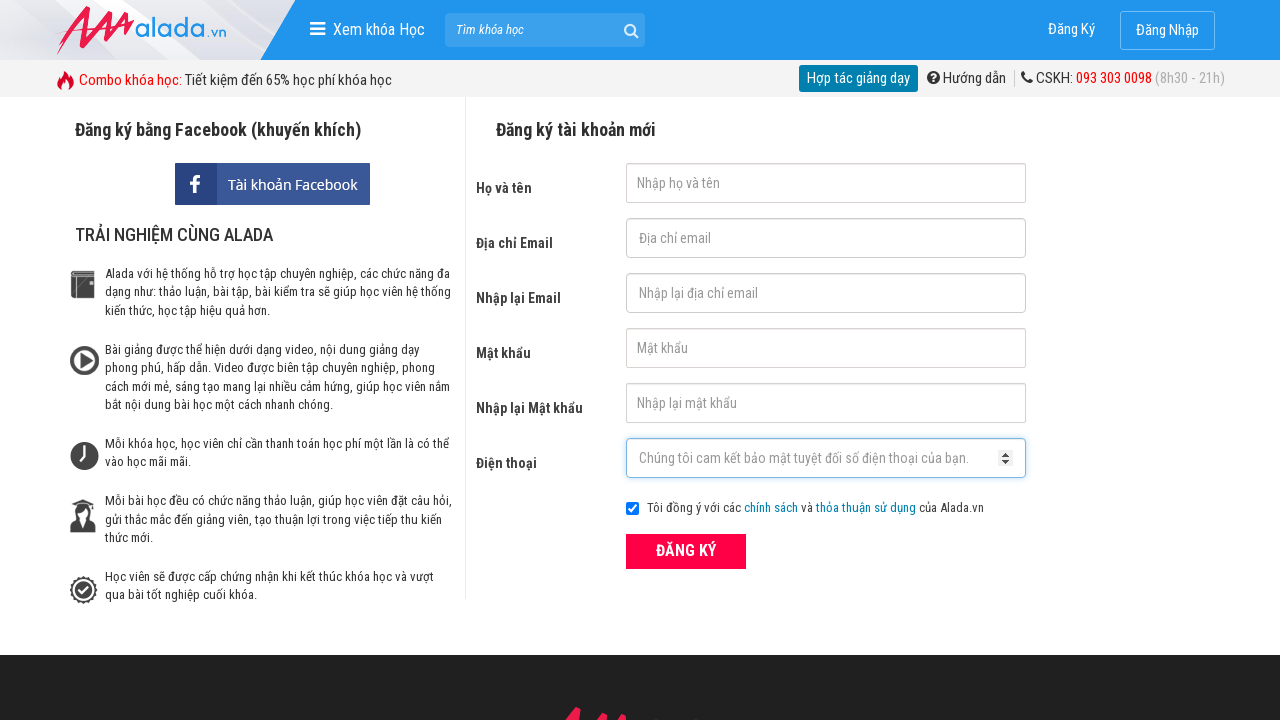

Clicked register button with empty form data at (686, 551) on xpath=//form[@id='frmLogin']//button[text()='ĐĂNG KÝ']
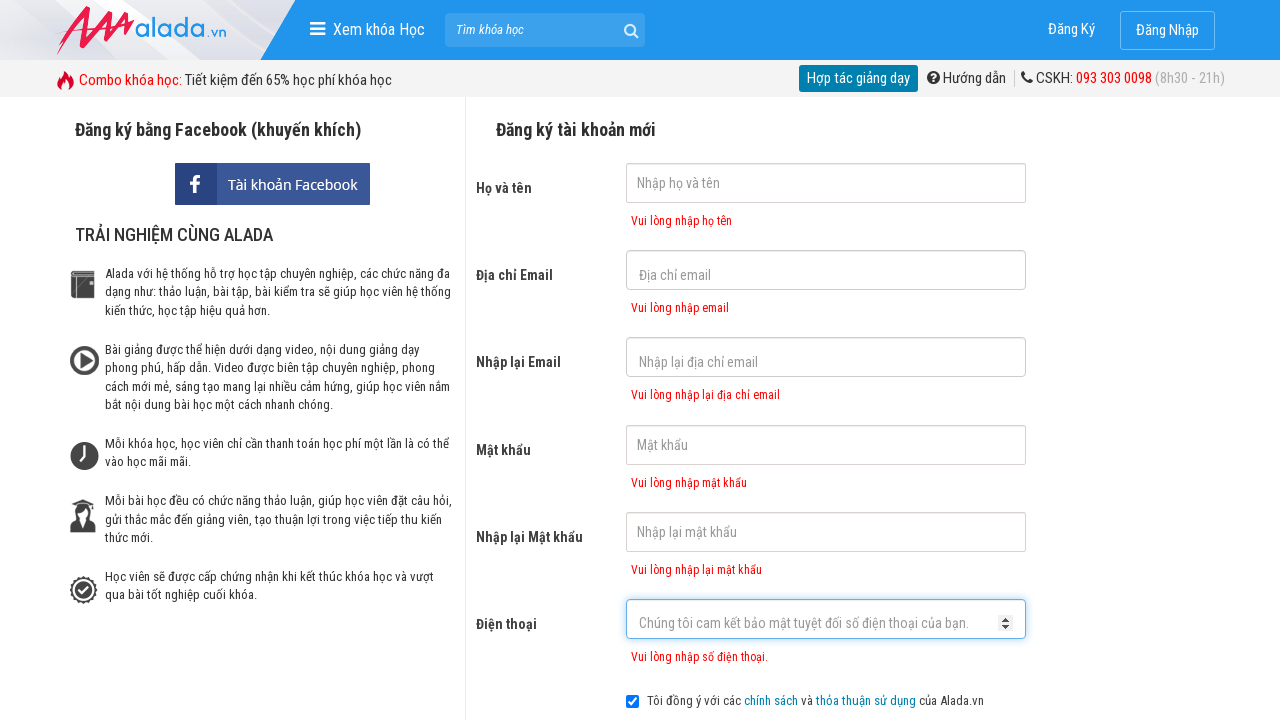

First name error message appeared
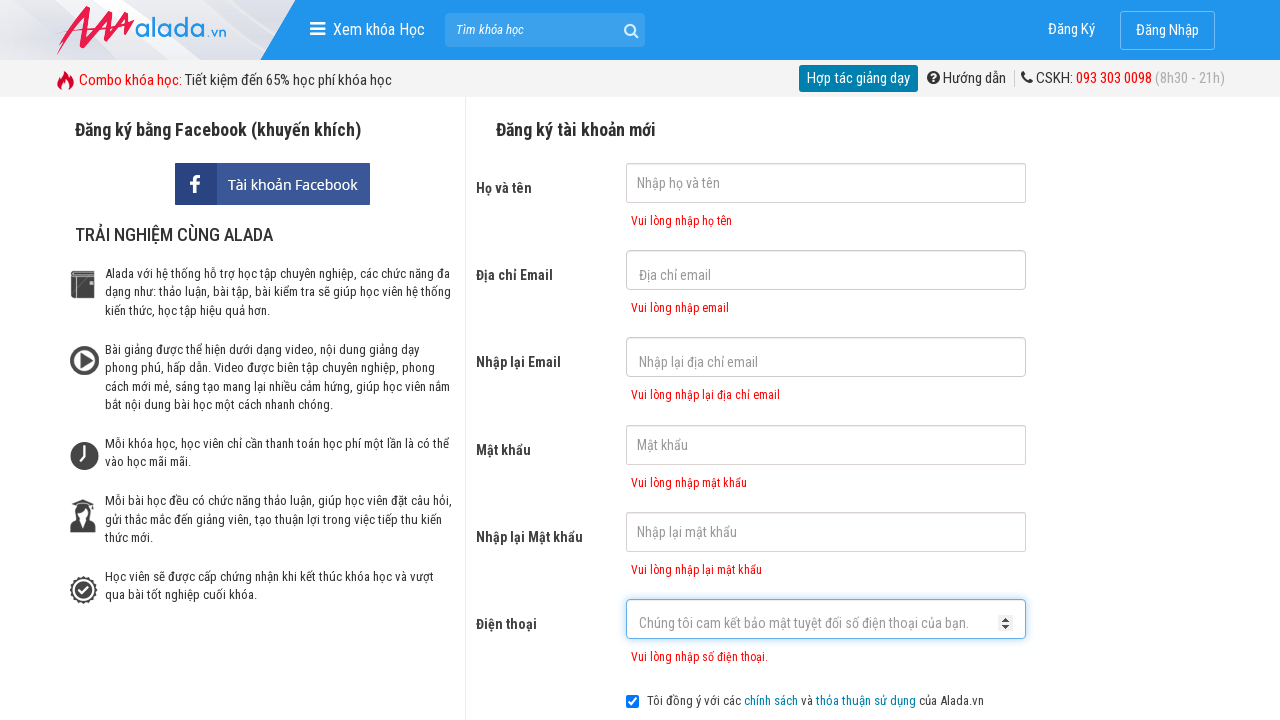

Email error message appeared
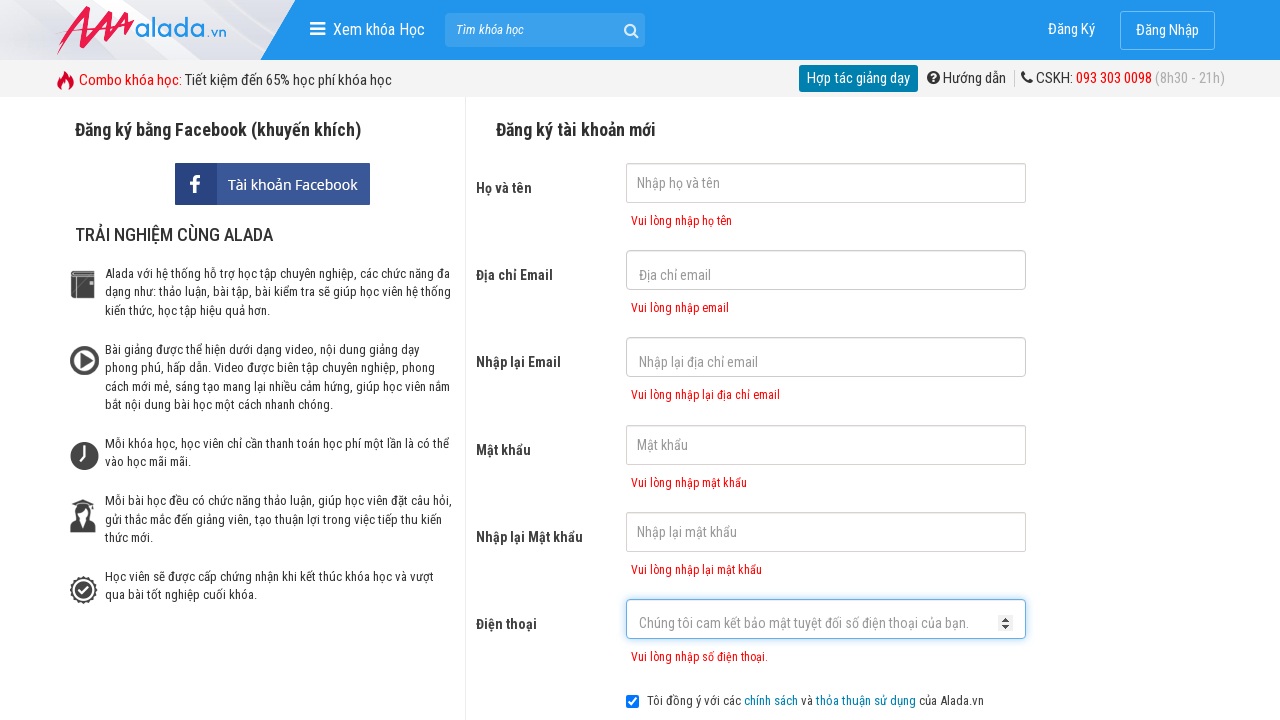

Confirm email error message appeared
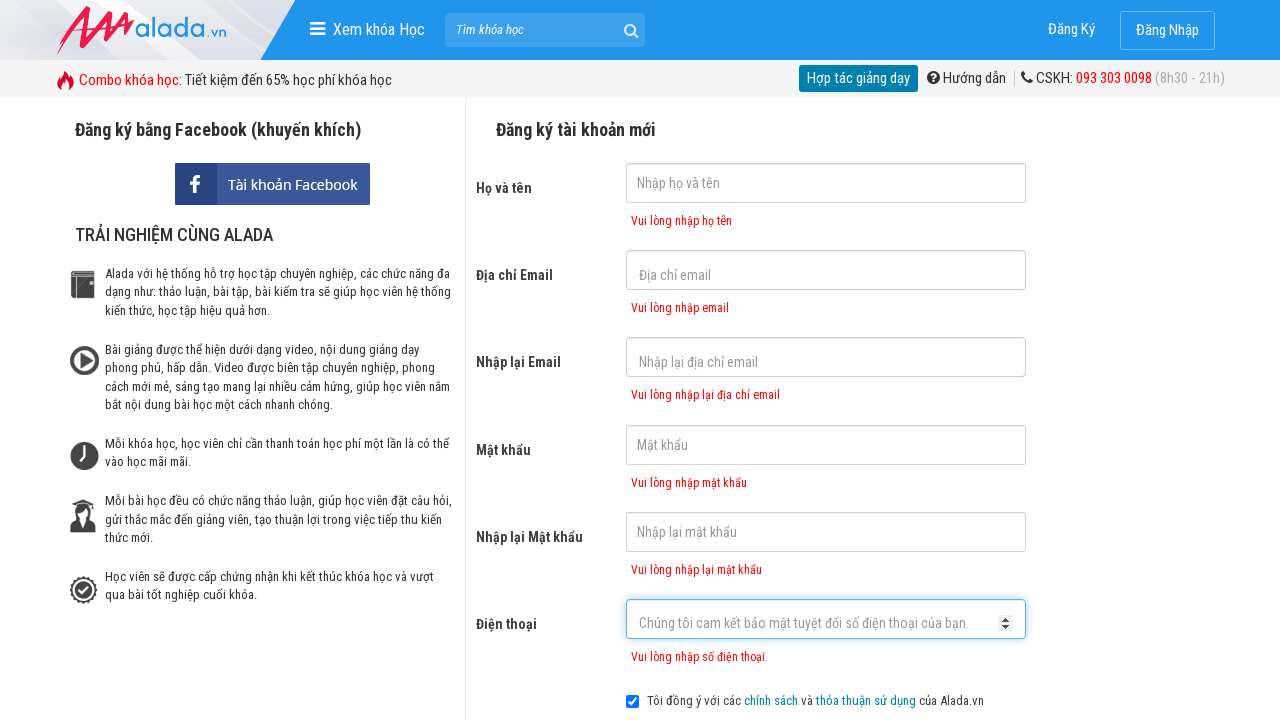

Password error message appeared
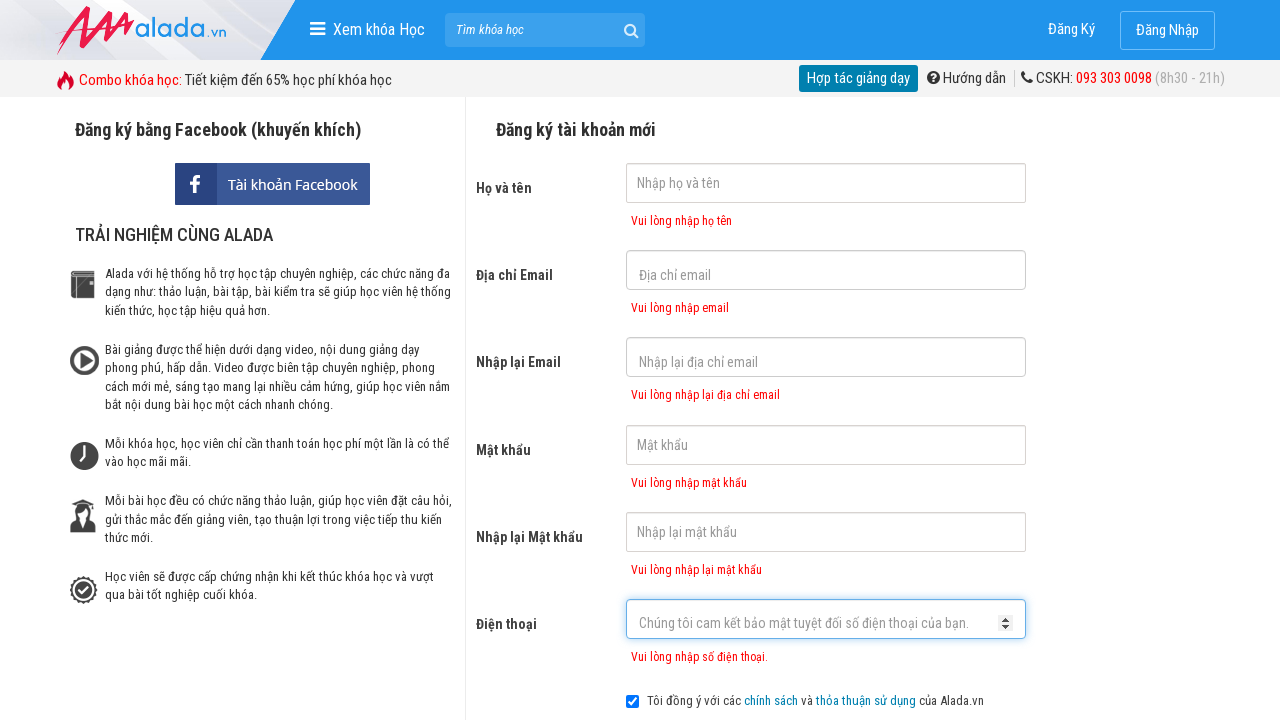

Confirm password error message appeared
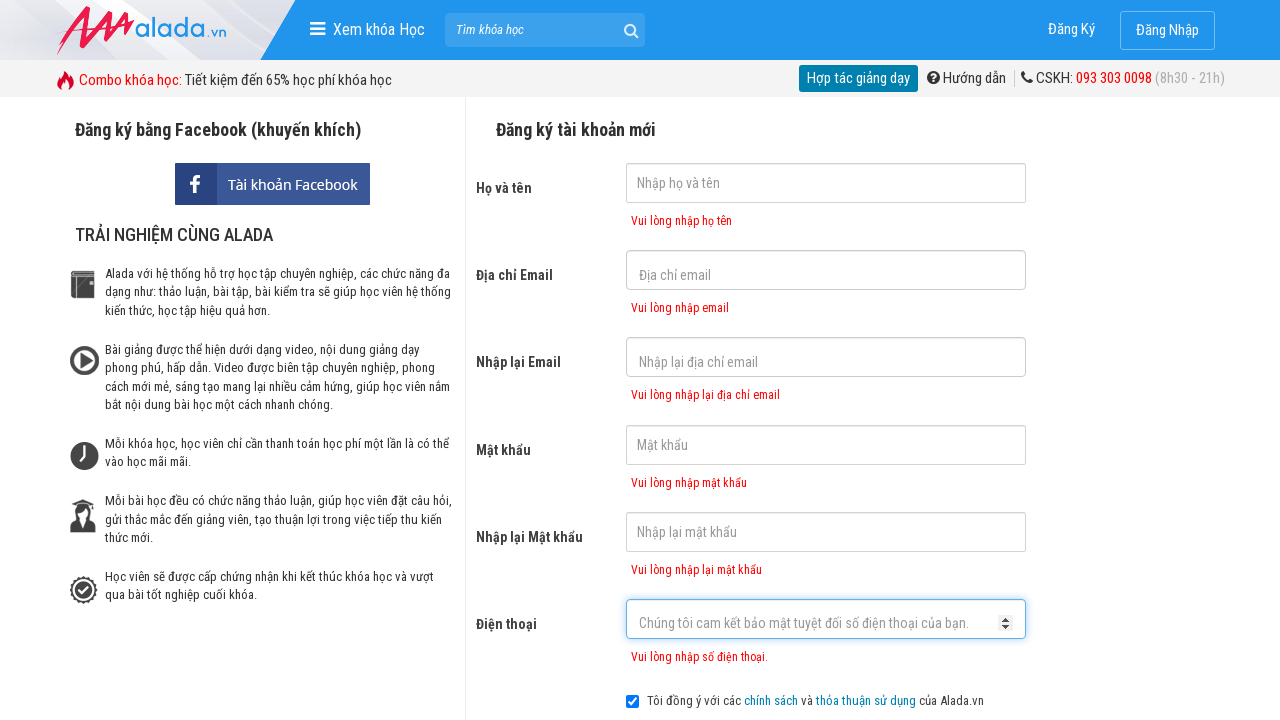

Phone error message appeared
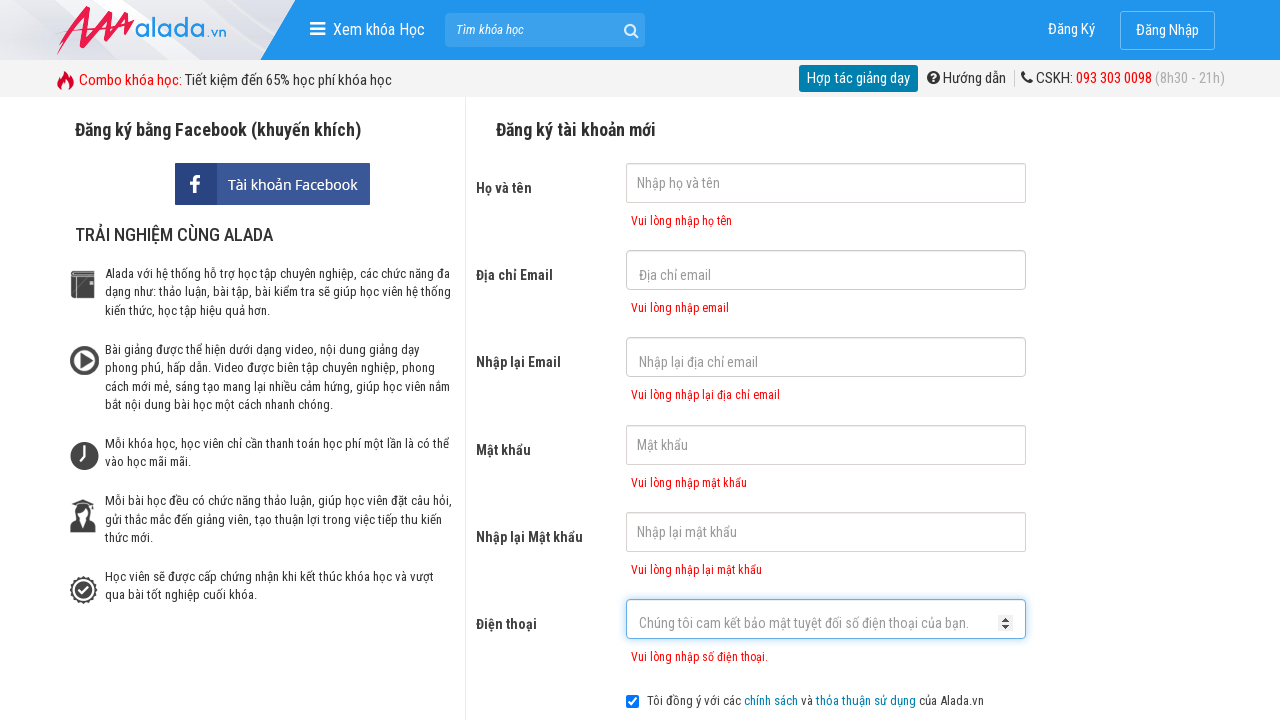

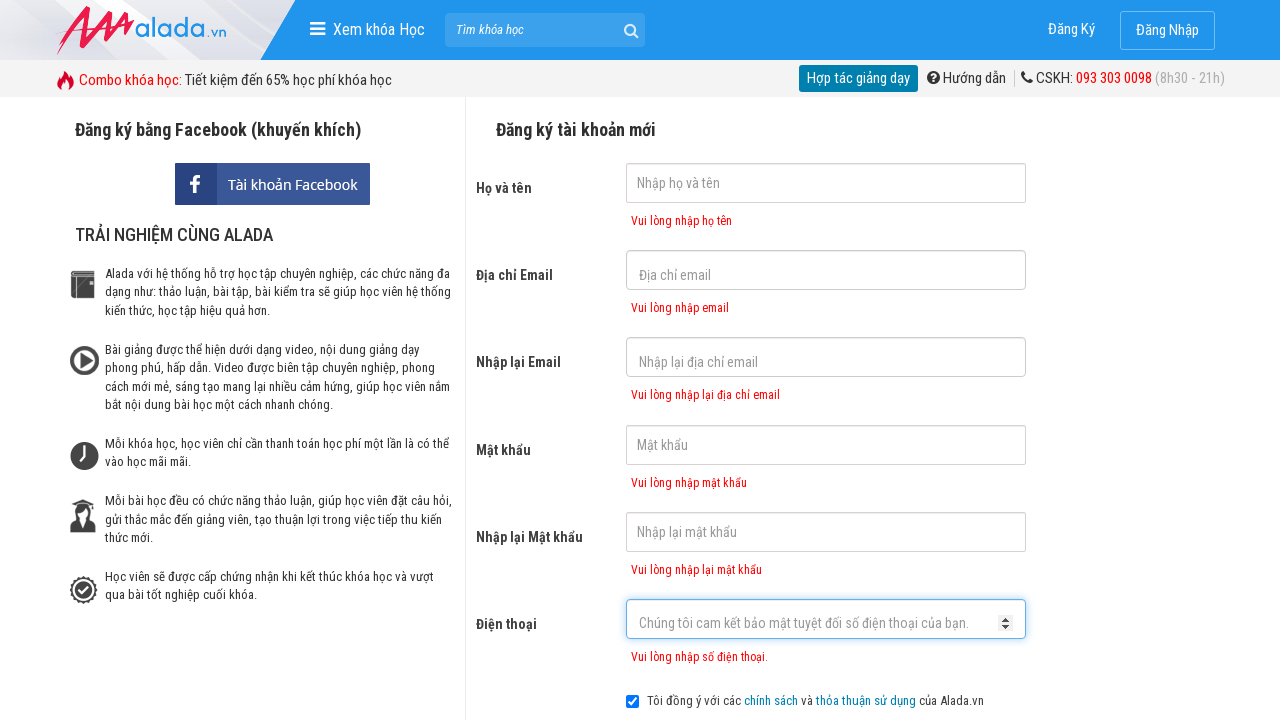